Tests the registration form by filling in email and telephone fields, then clicking the privacy checkbox on an OpenCart registration page.

Starting URL: https://naveenautomationlabs.com/opencart/index.php?route=account/register

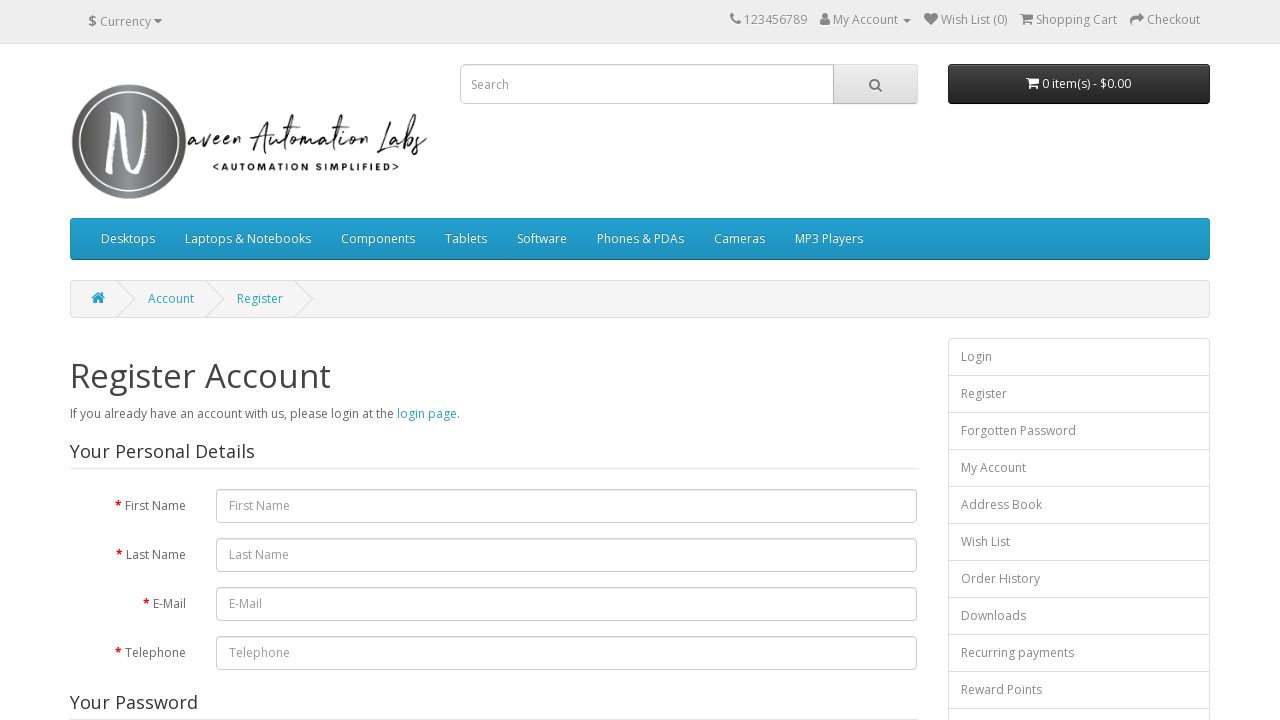

Filled email field with 'marcus.wilson@testmail.com' on input#input-email
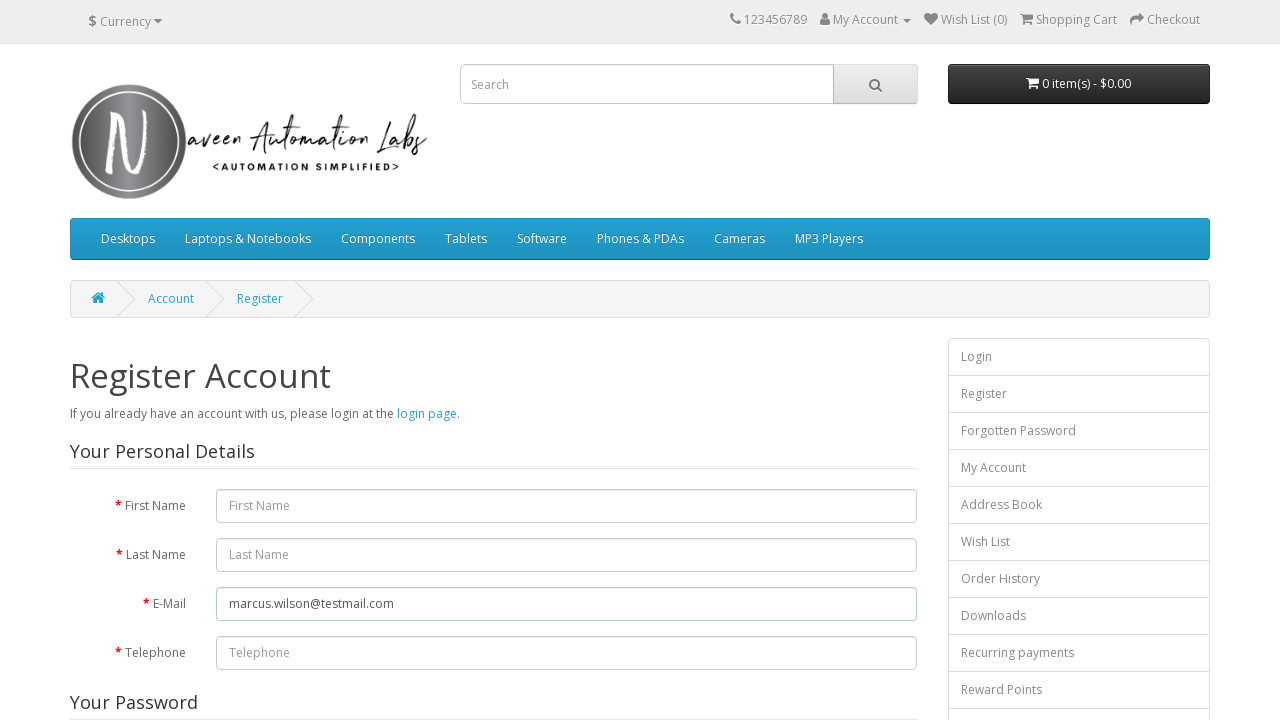

Filled telephone field with '5551234567' on input[name='telephone']
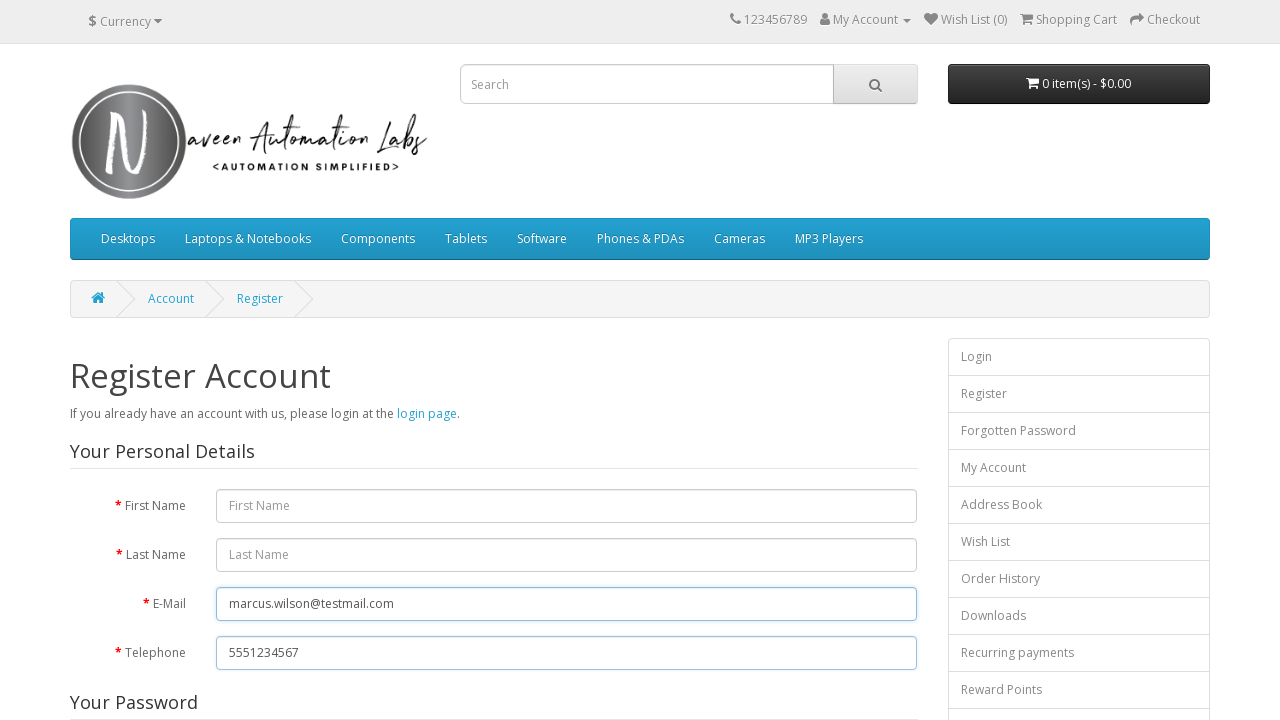

Clicked privacy policy checkbox at (825, 424) on input[type='checkbox']
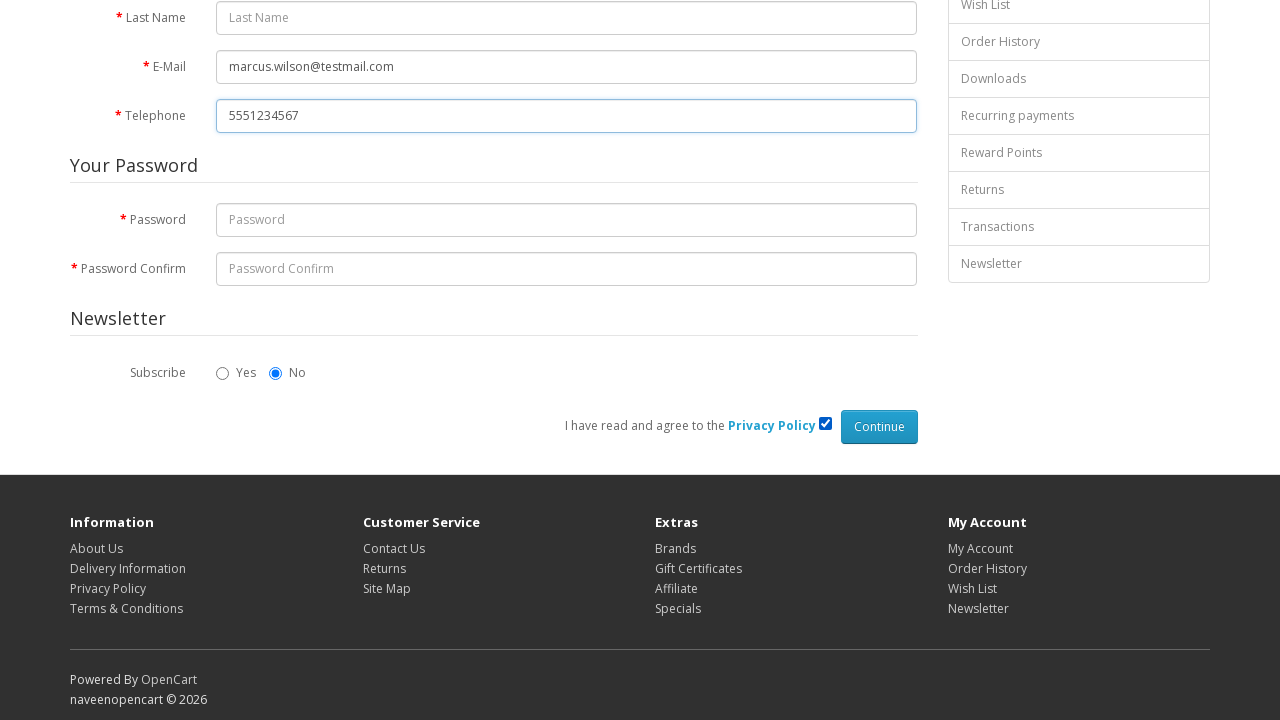

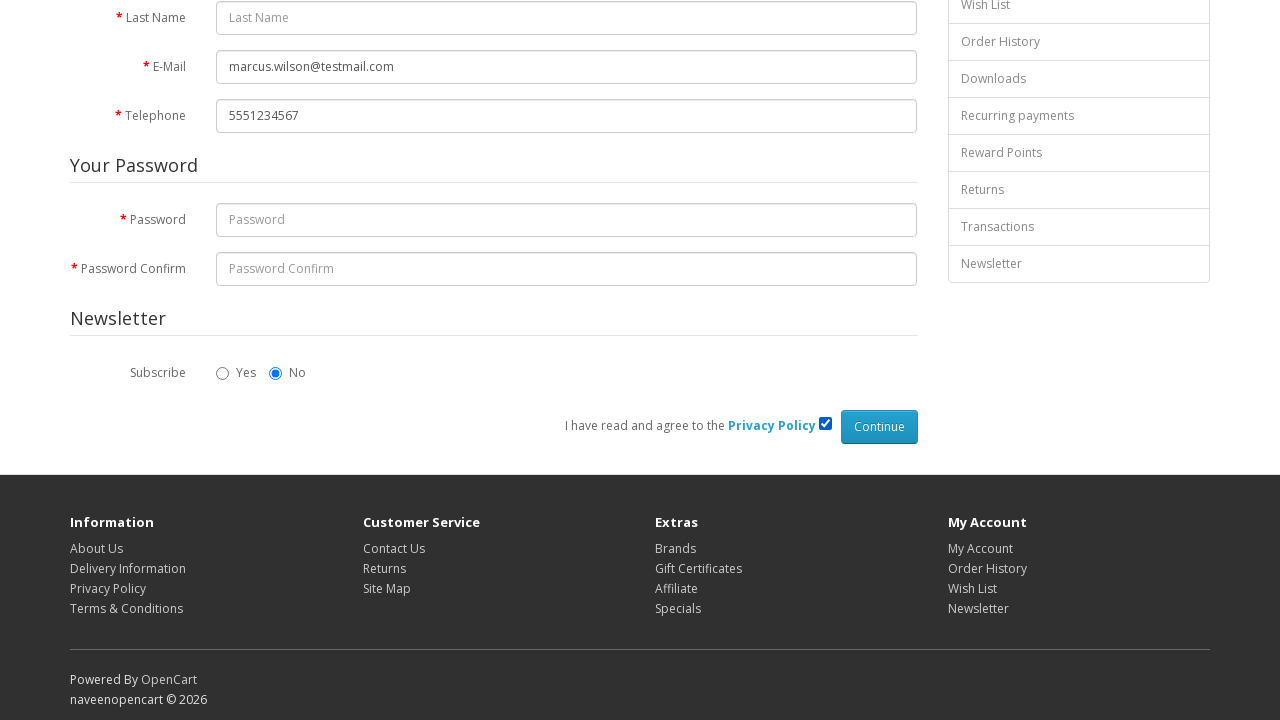